Tests dynamic dropdown autocomplete by entering a country prefix and selecting from suggestions

Starting URL: https://codenboxautomationlab.com/practice/

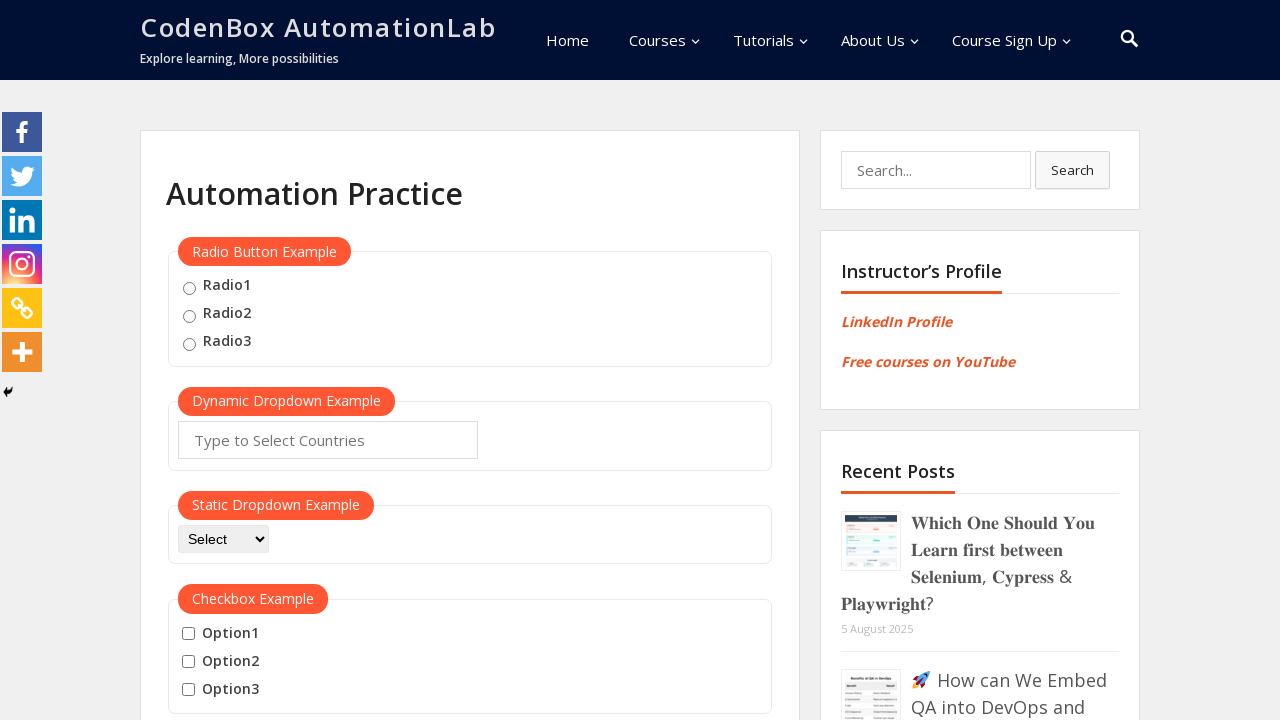

Filled autocomplete field with random country prefix 'Ja' on #autocomplete
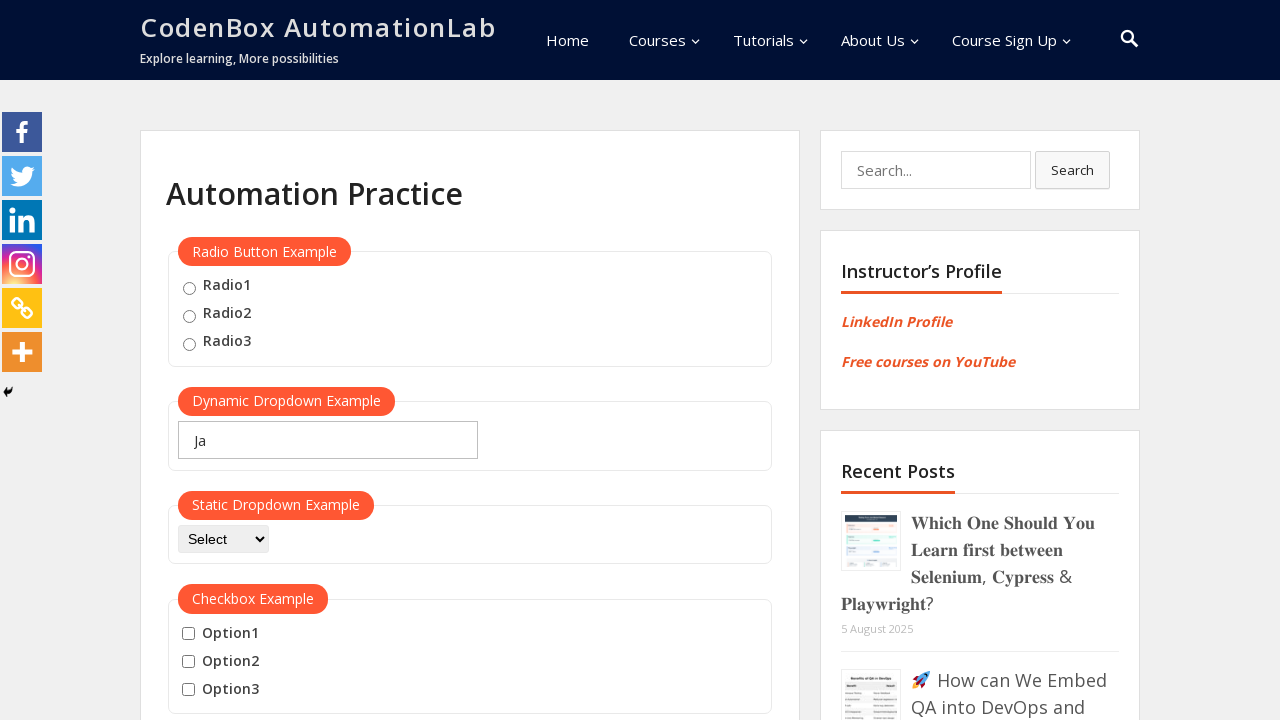

Waited 1 second for dropdown suggestions to appear
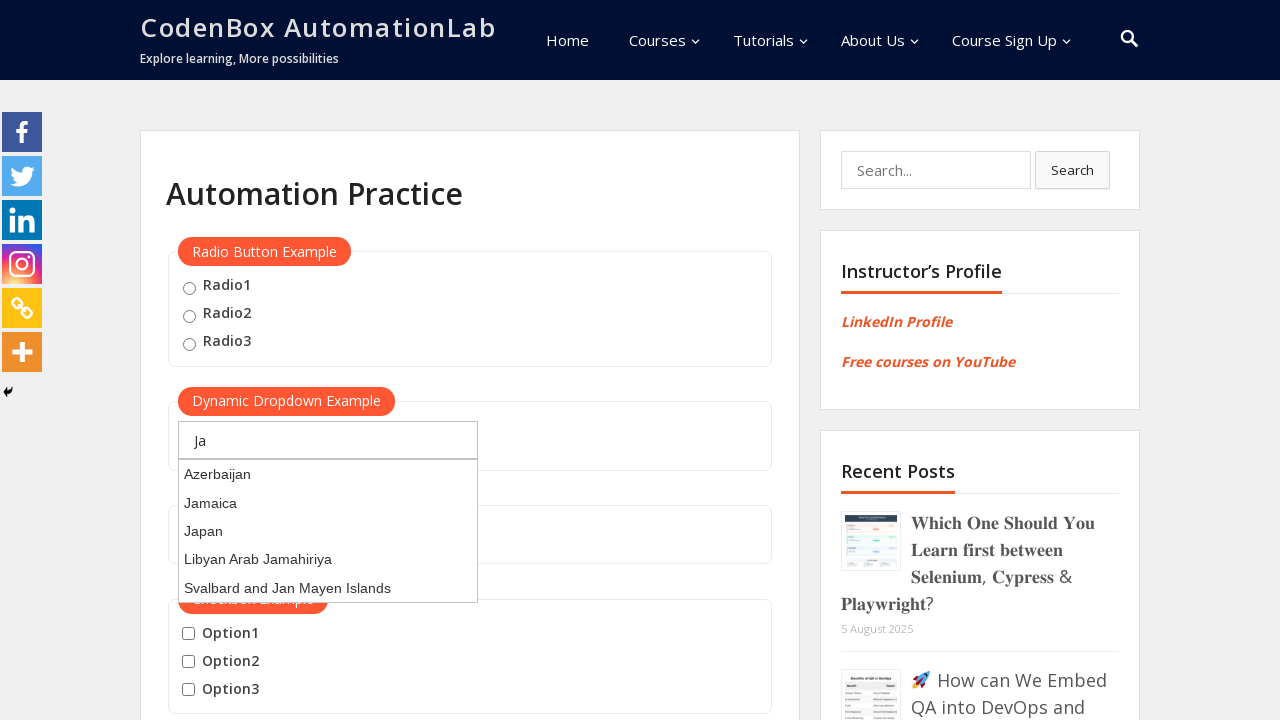

Pressed ArrowDown to navigate to first suggestion
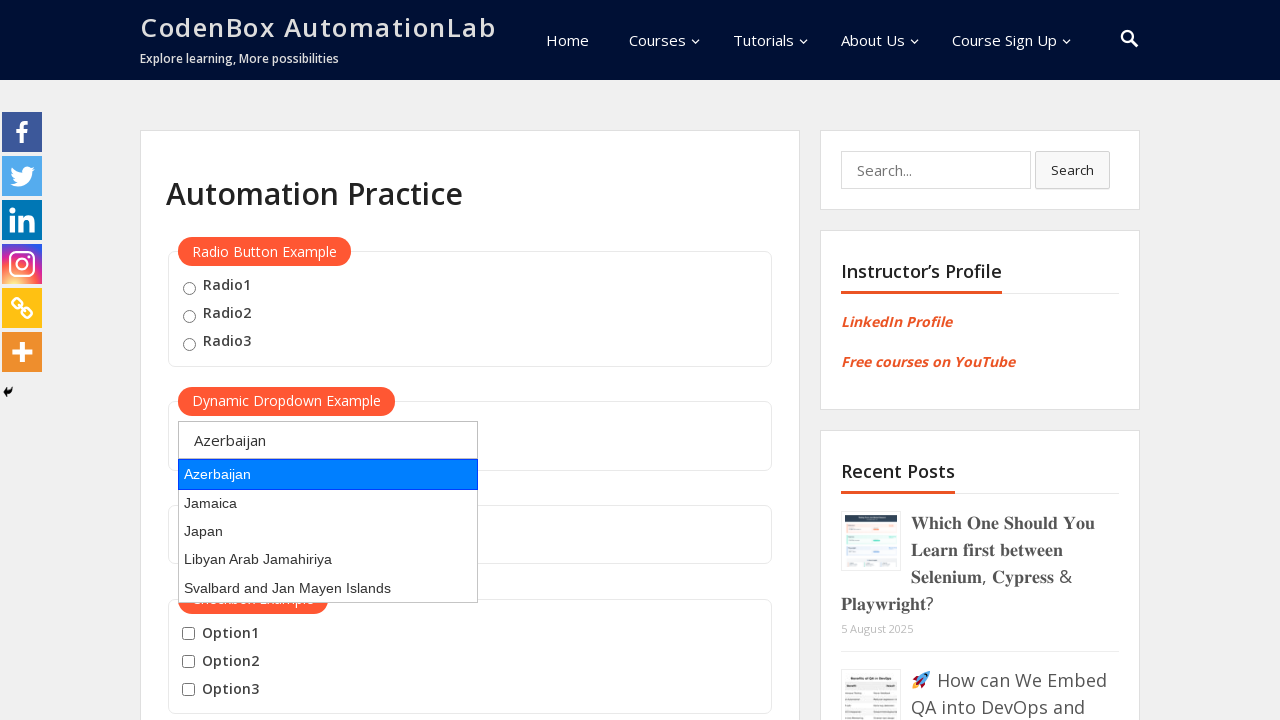

Pressed Enter to select the first suggestion
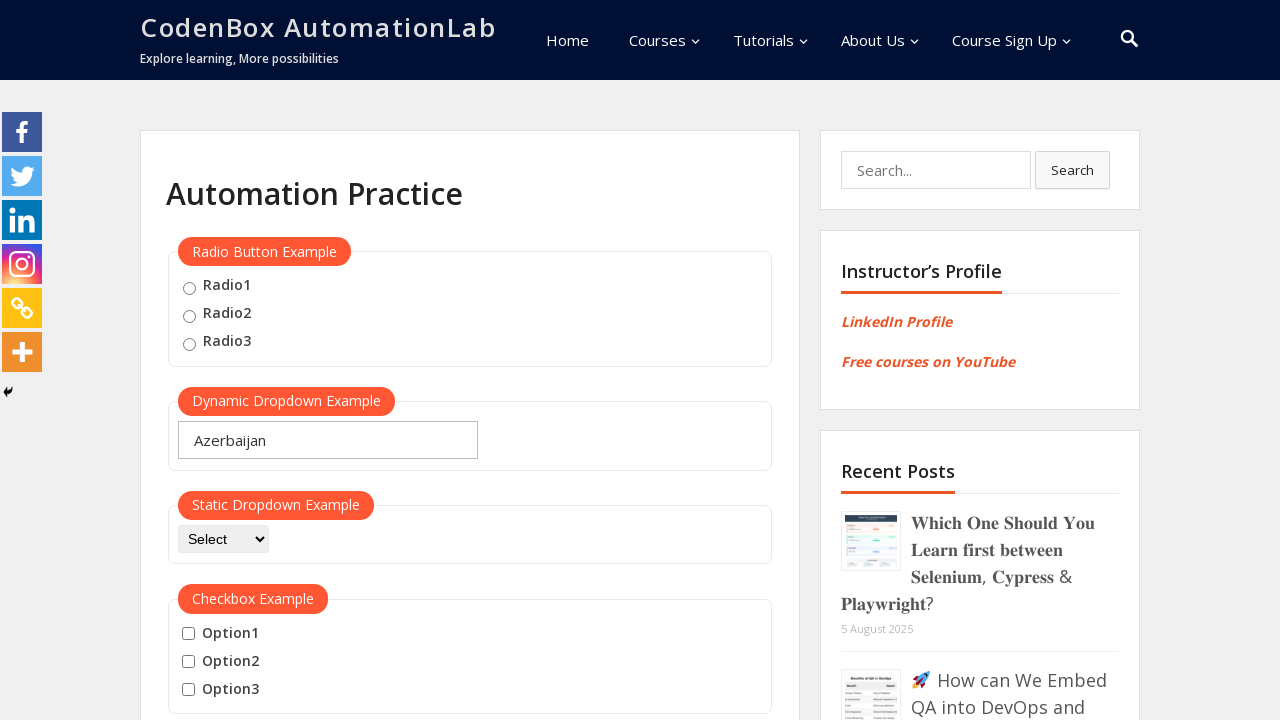

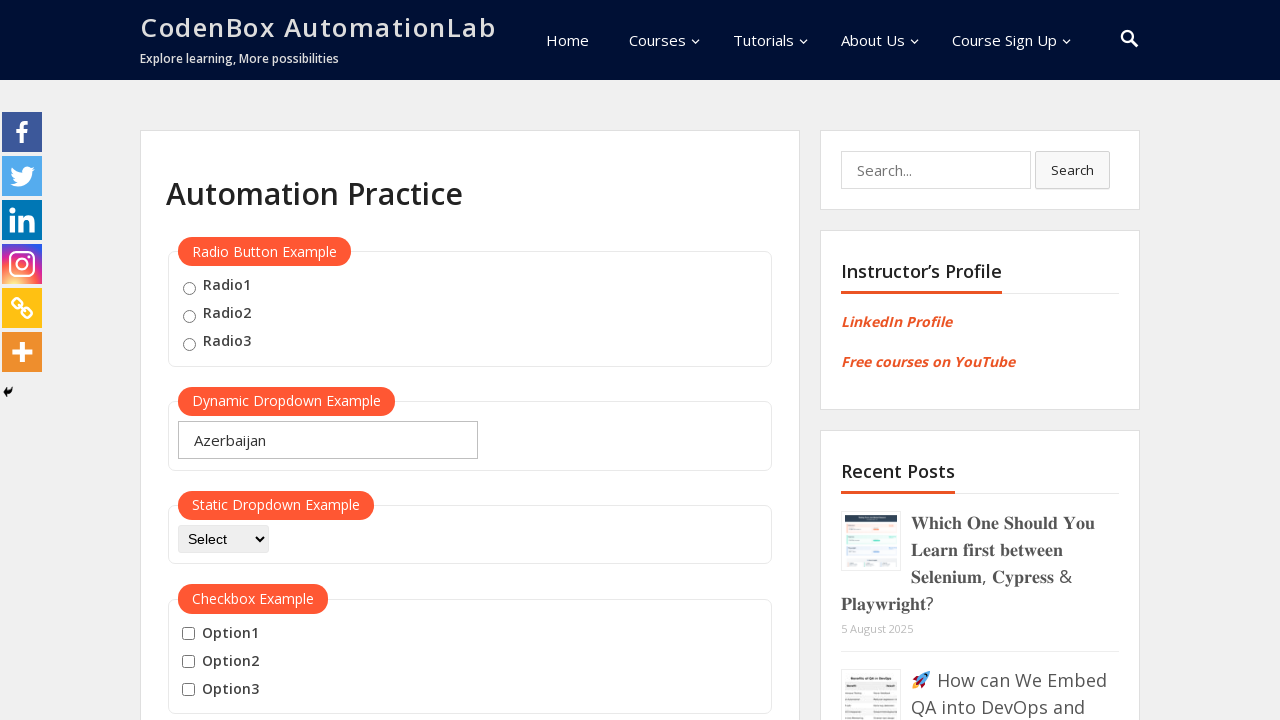